Tests dropdown selection functionality by selecting options using different methods (index, value, and visible text)

Starting URL: https://demoqa.com/select-menu

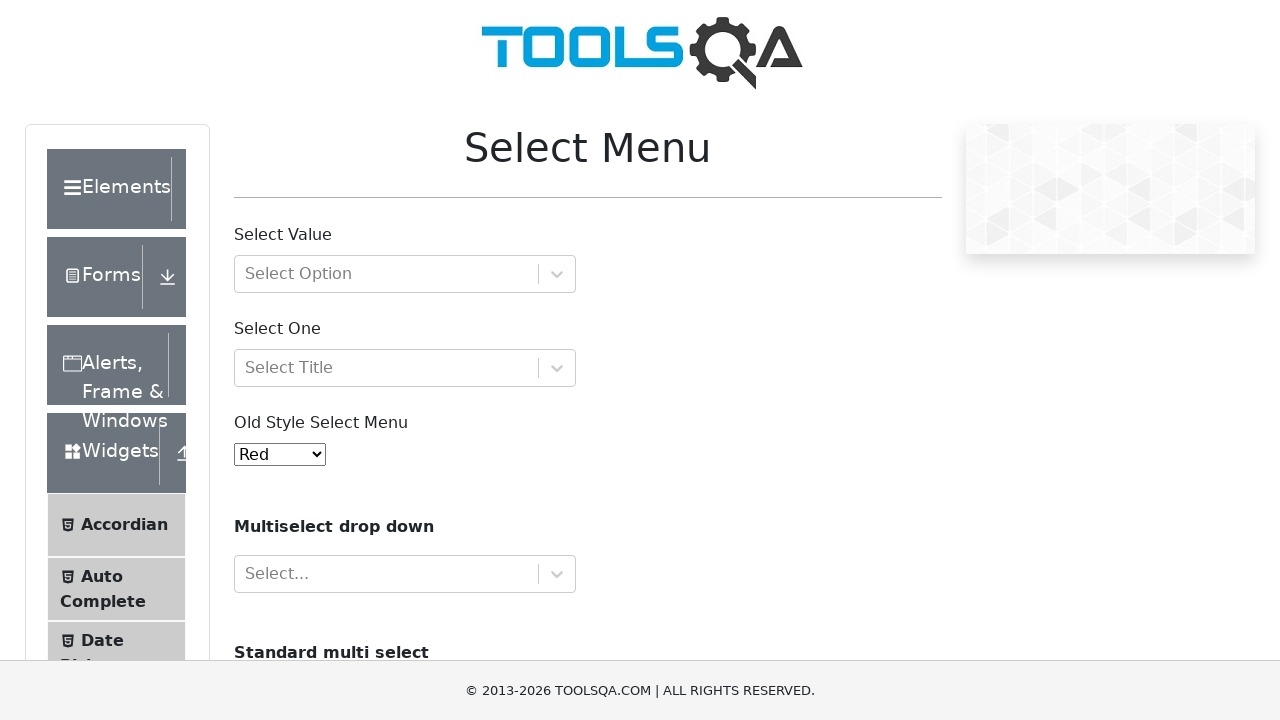

Located the select dropdown element with id 'oldSelectMenu'
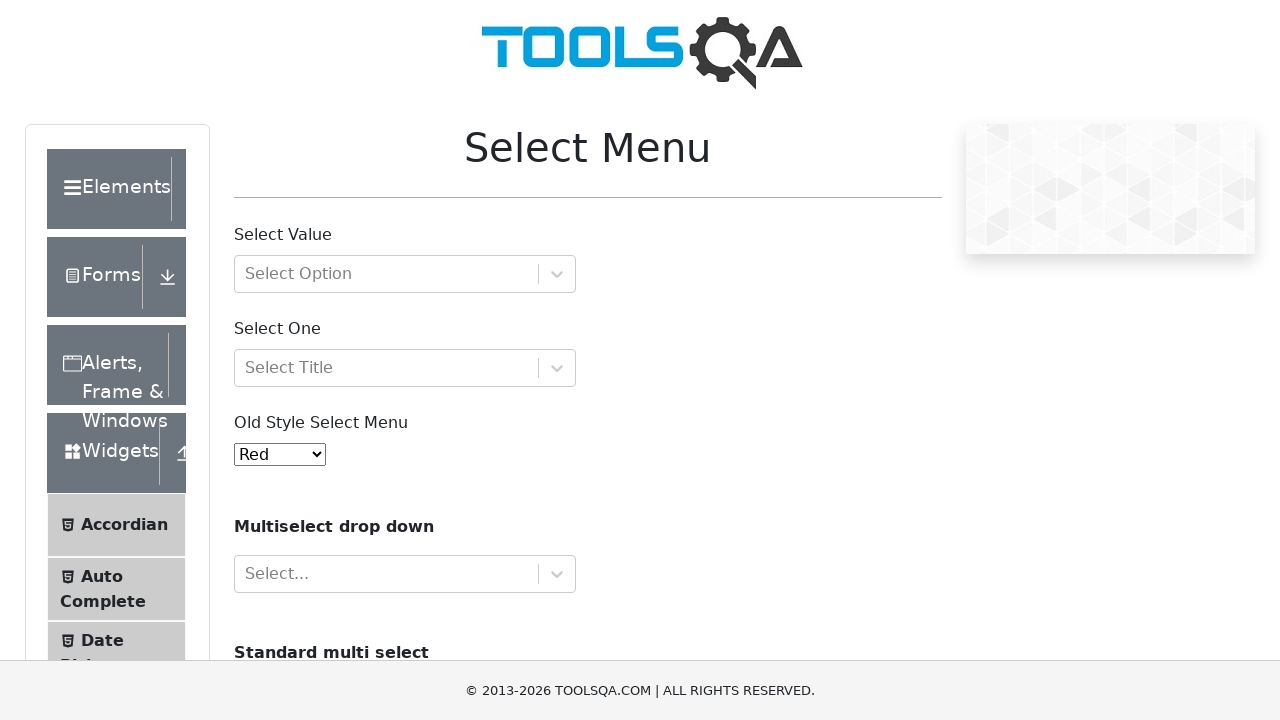

Selected dropdown option by index 2 (3rd option) on select#oldSelectMenu
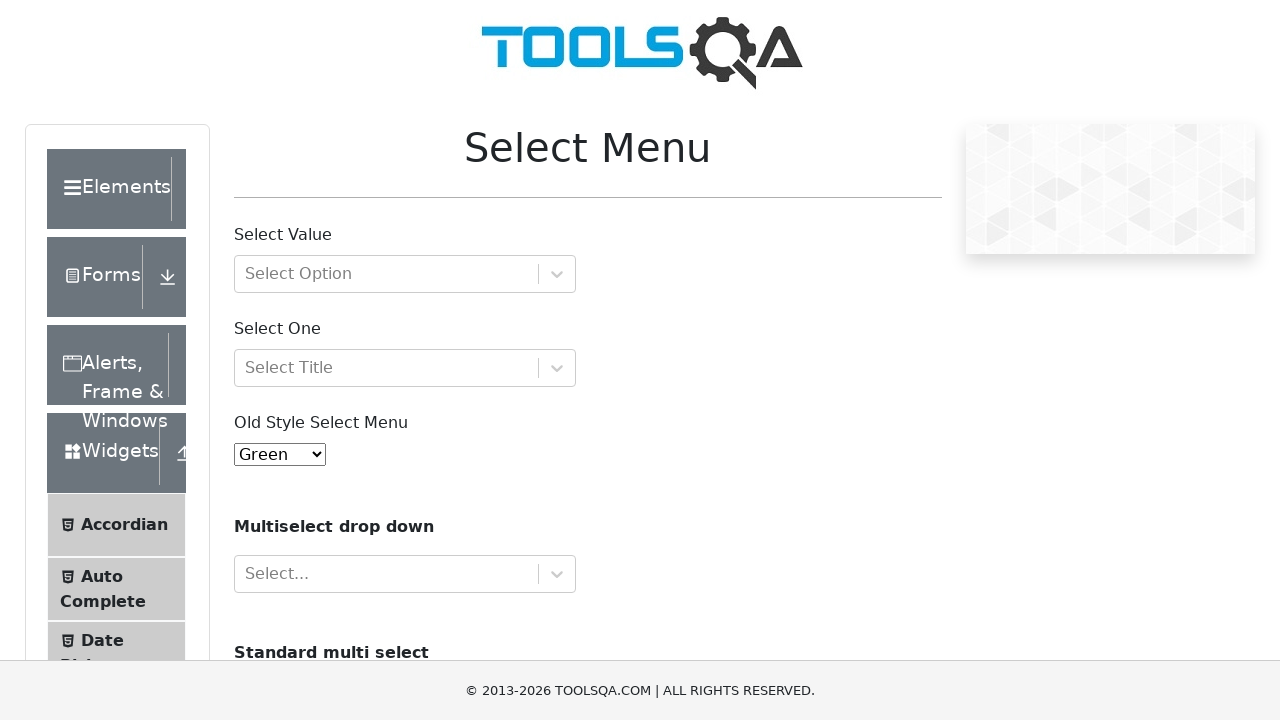

Selected dropdown option by value attribute '6' on select#oldSelectMenu
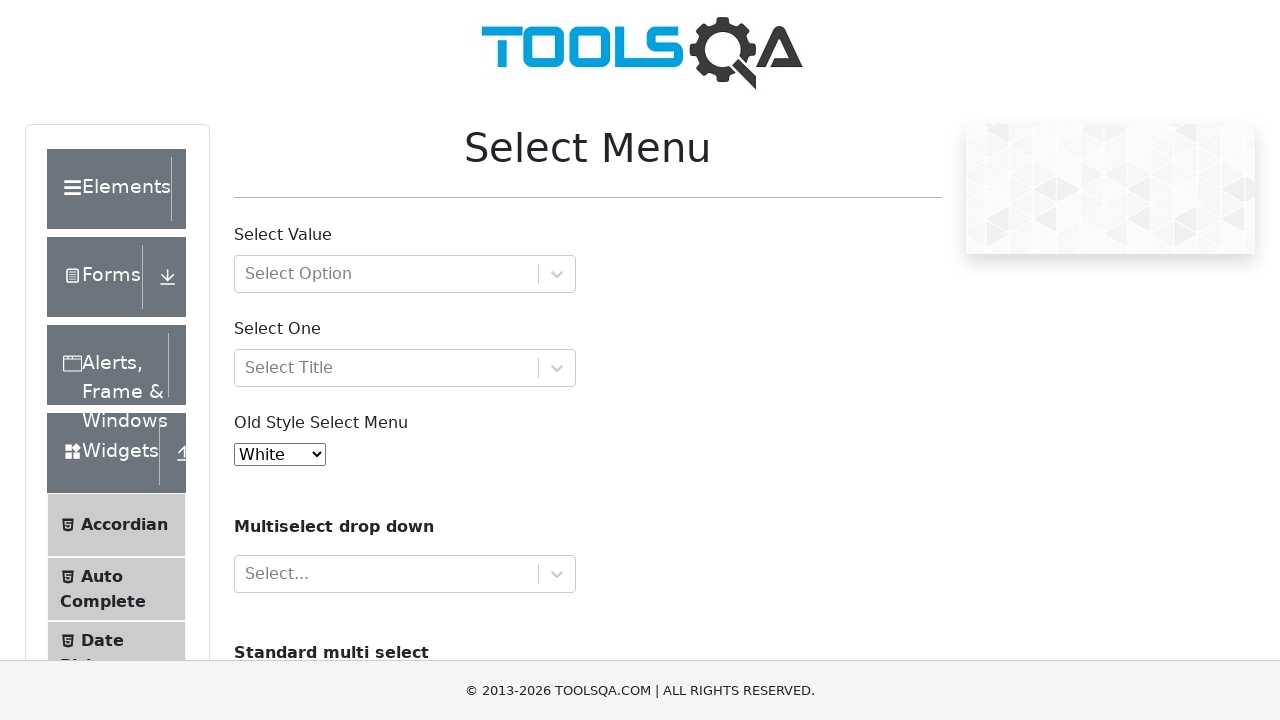

Selected dropdown option by visible text 'Black' on select#oldSelectMenu
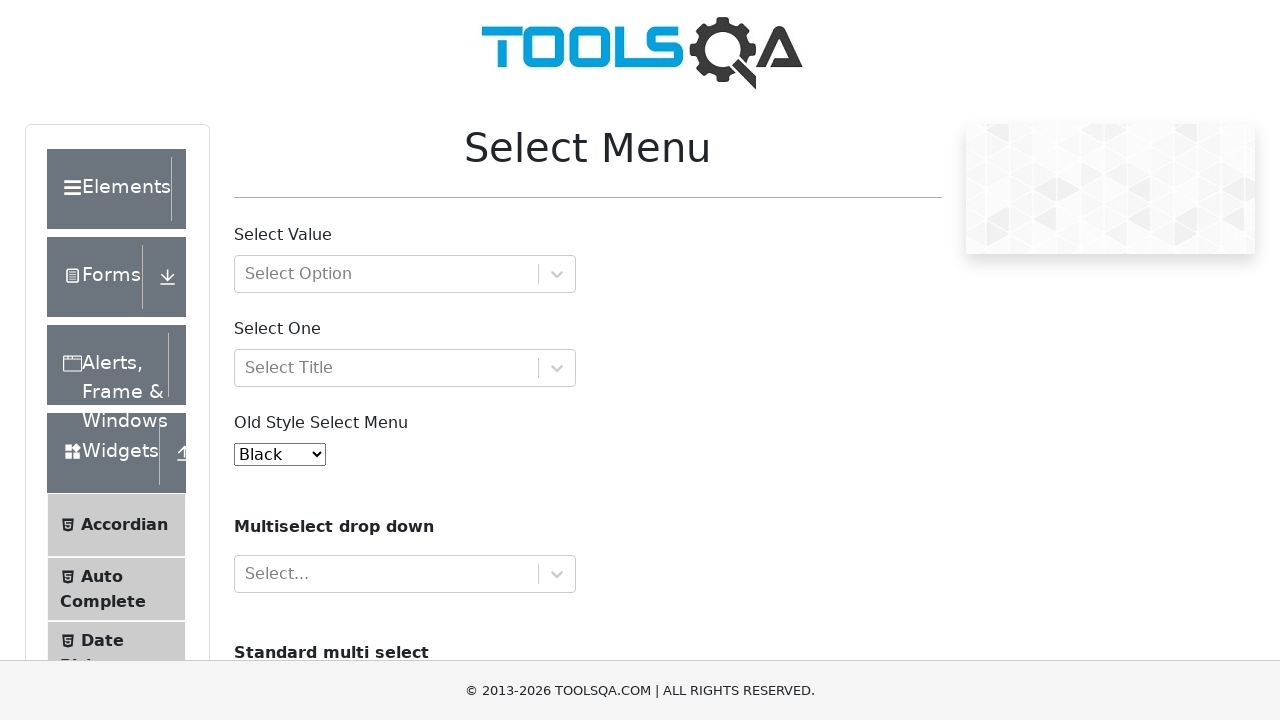

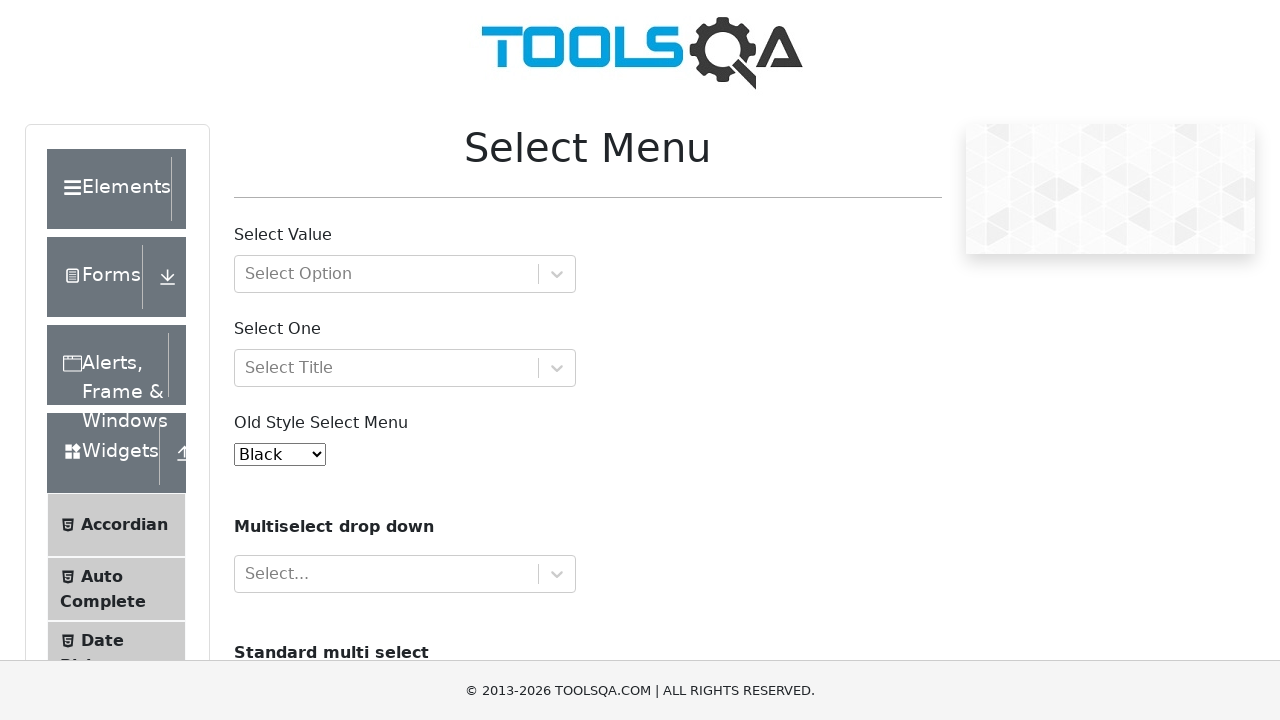